Tests handling of a simple JavaScript alert by clicking a button that triggers an alert and accepting it

Starting URL: https://demoqa.com/alerts

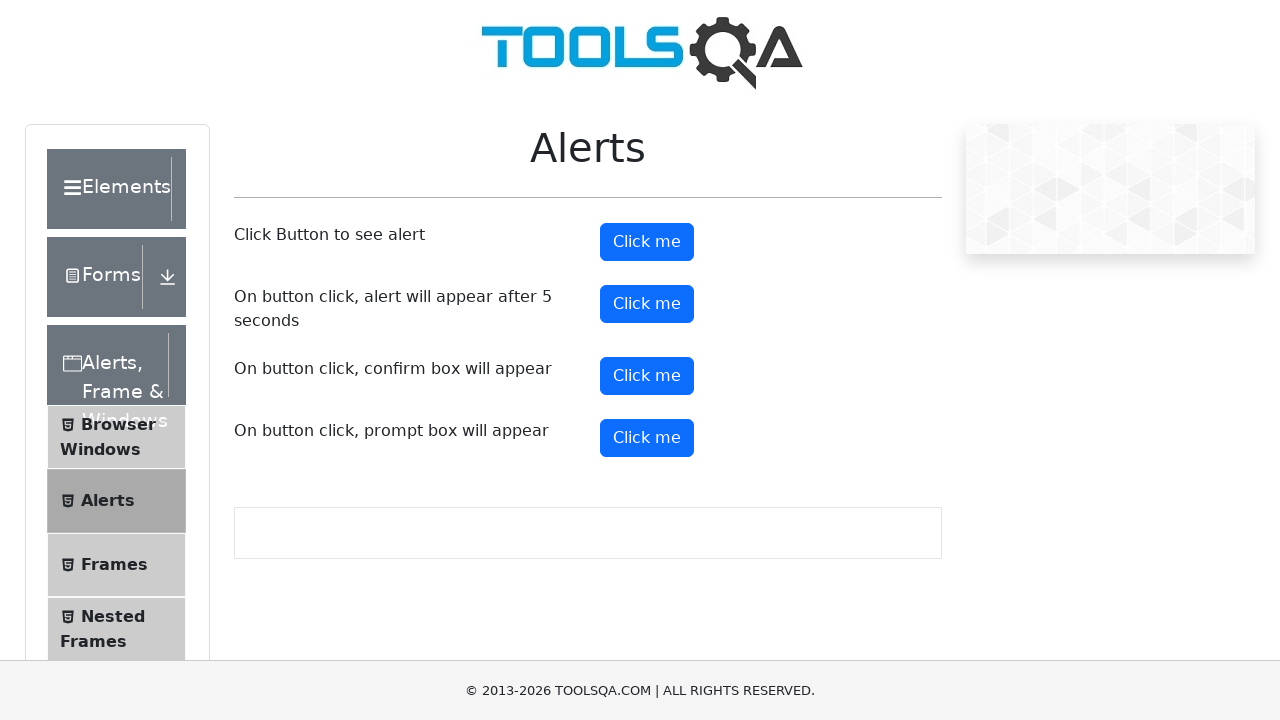

Clicked the alert button to trigger JavaScript alert at (647, 242) on #alertButton
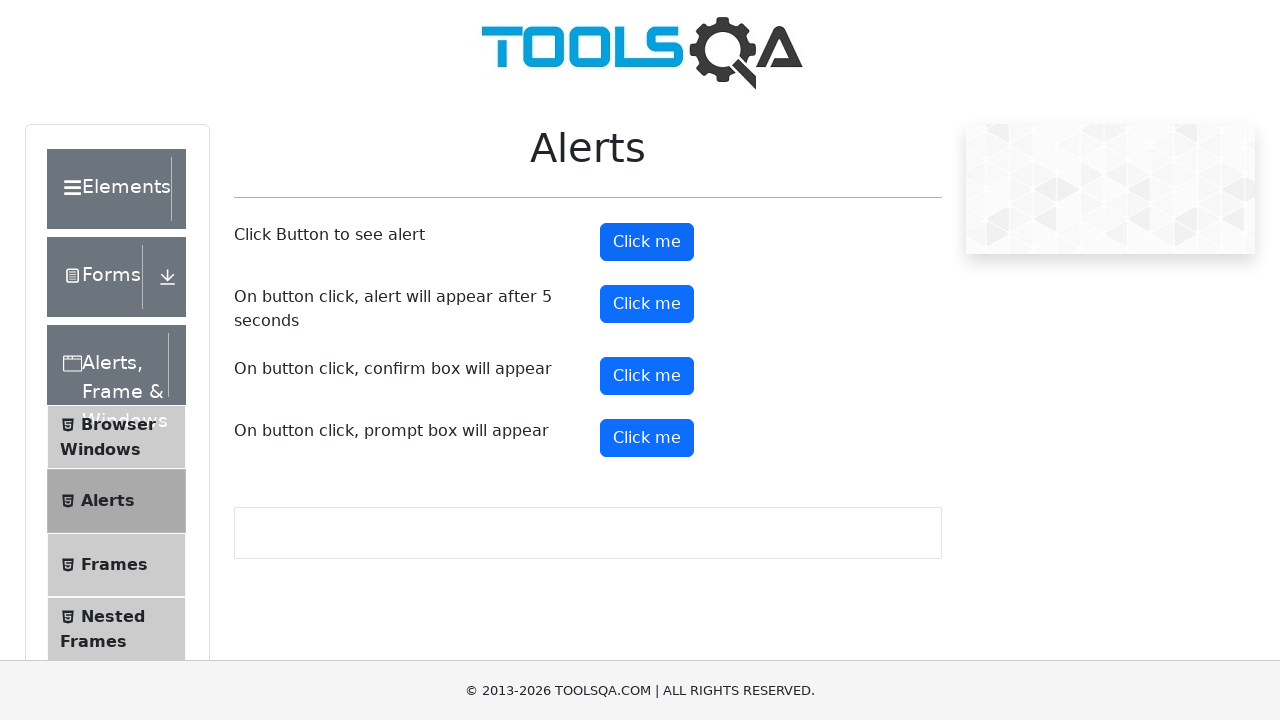

Set up dialog handler to accept alerts
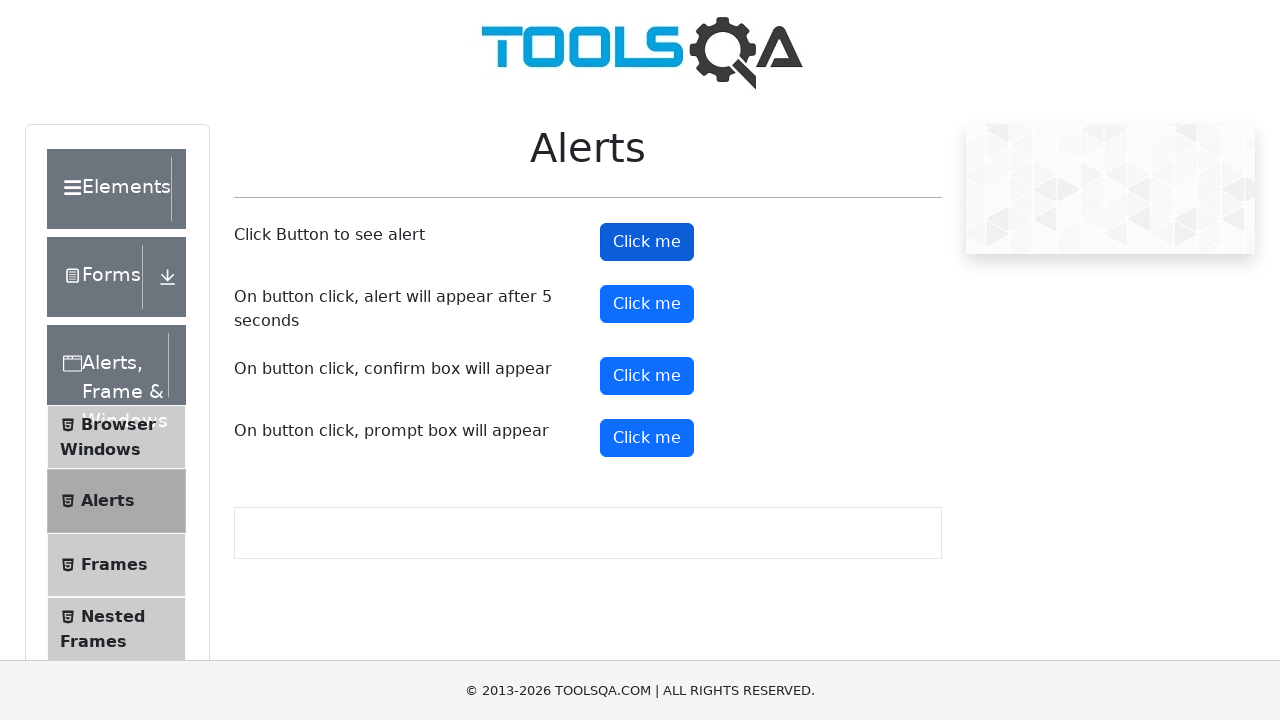

Verified alert button is still displayed after handling alert
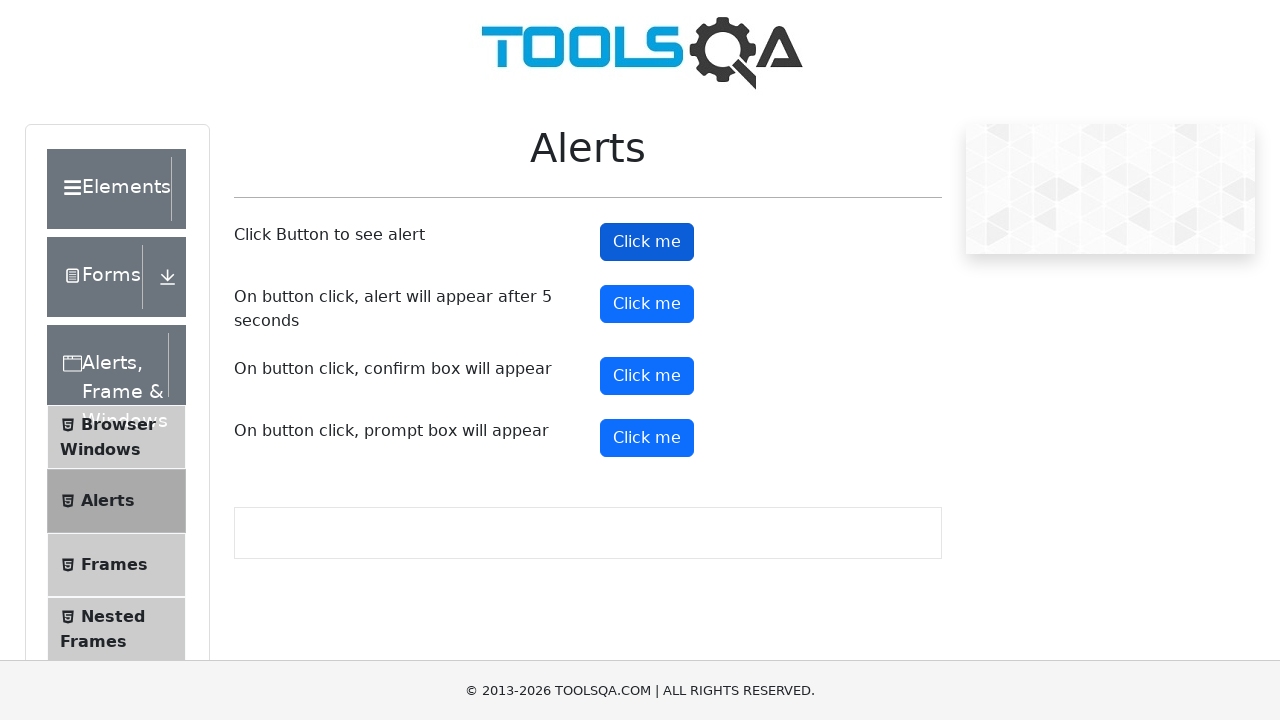

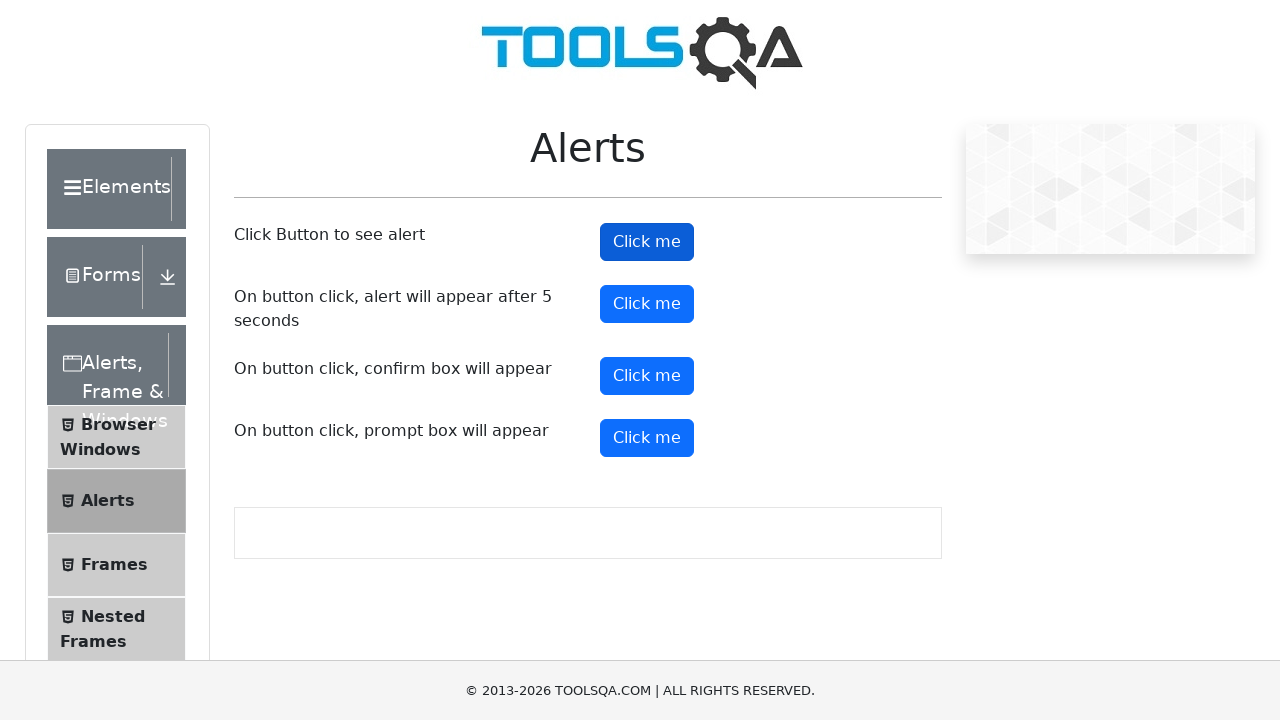